Tests marking all todo items as completed using the toggle all checkbox

Starting URL: https://demo.playwright.dev/todomvc

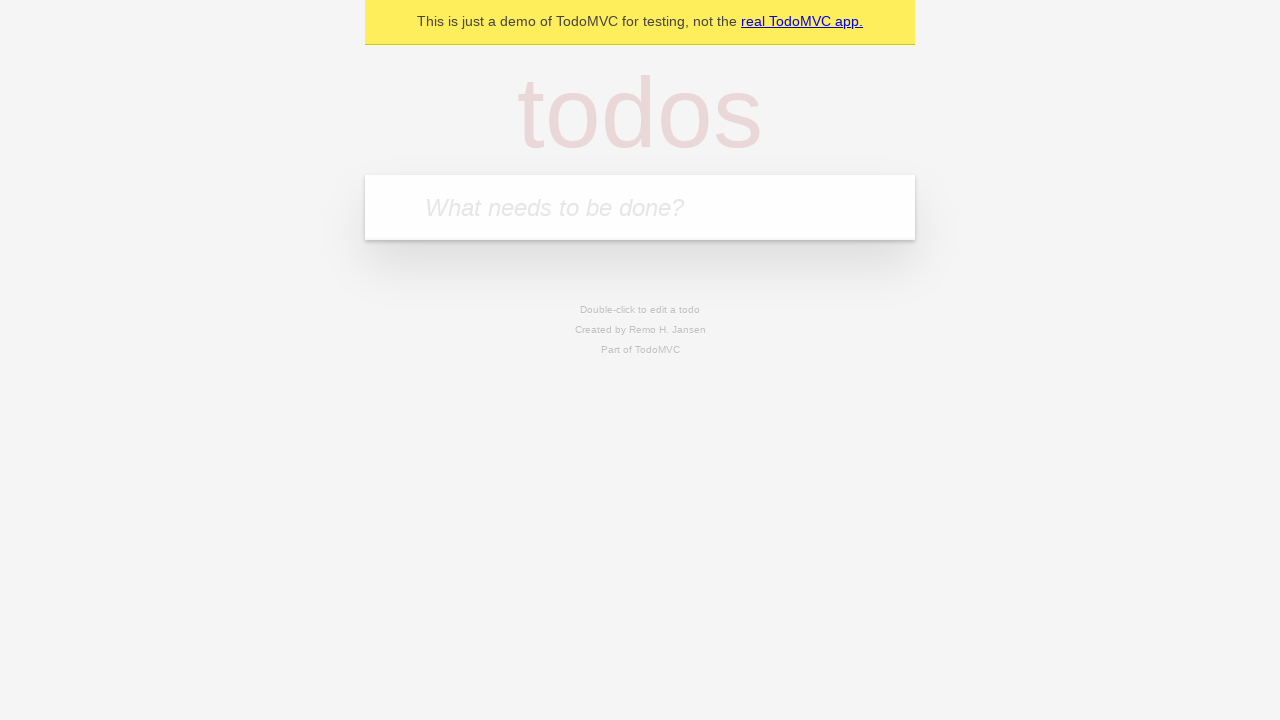

Filled todo input with 'watch monty python' on internal:attr=[placeholder="What needs to be done?"i]
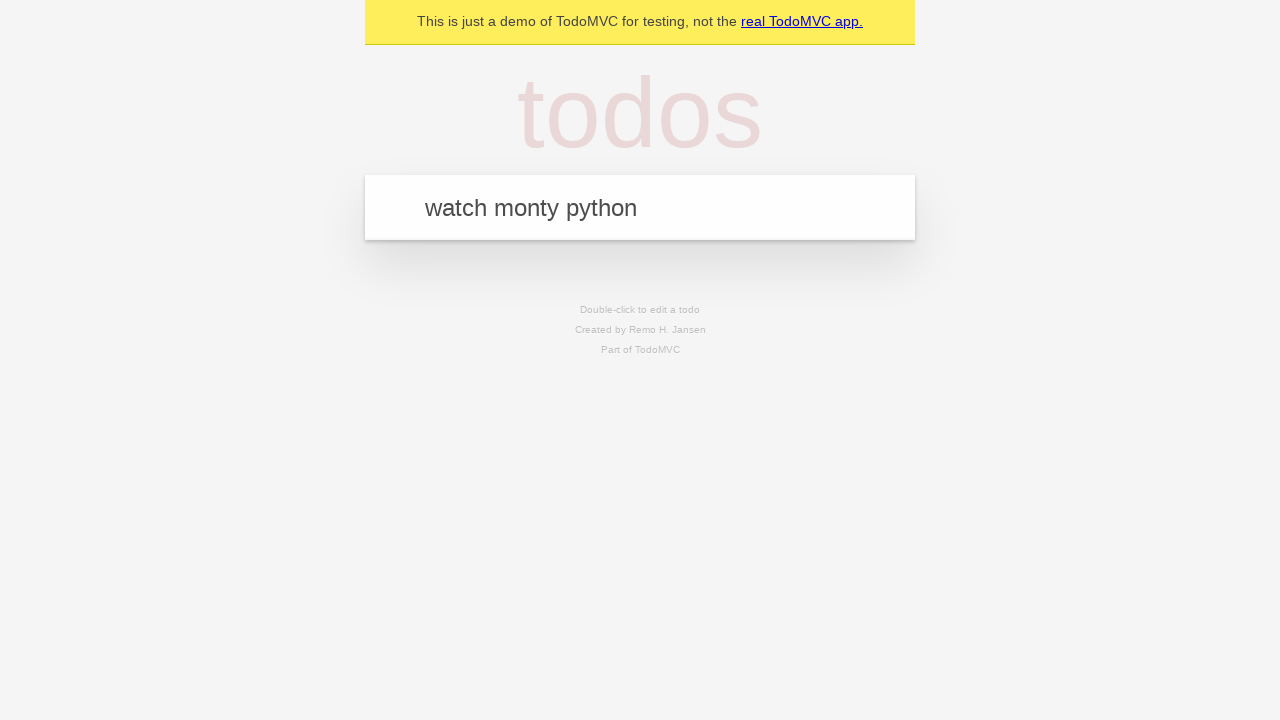

Pressed Enter to create first todo item on internal:attr=[placeholder="What needs to be done?"i]
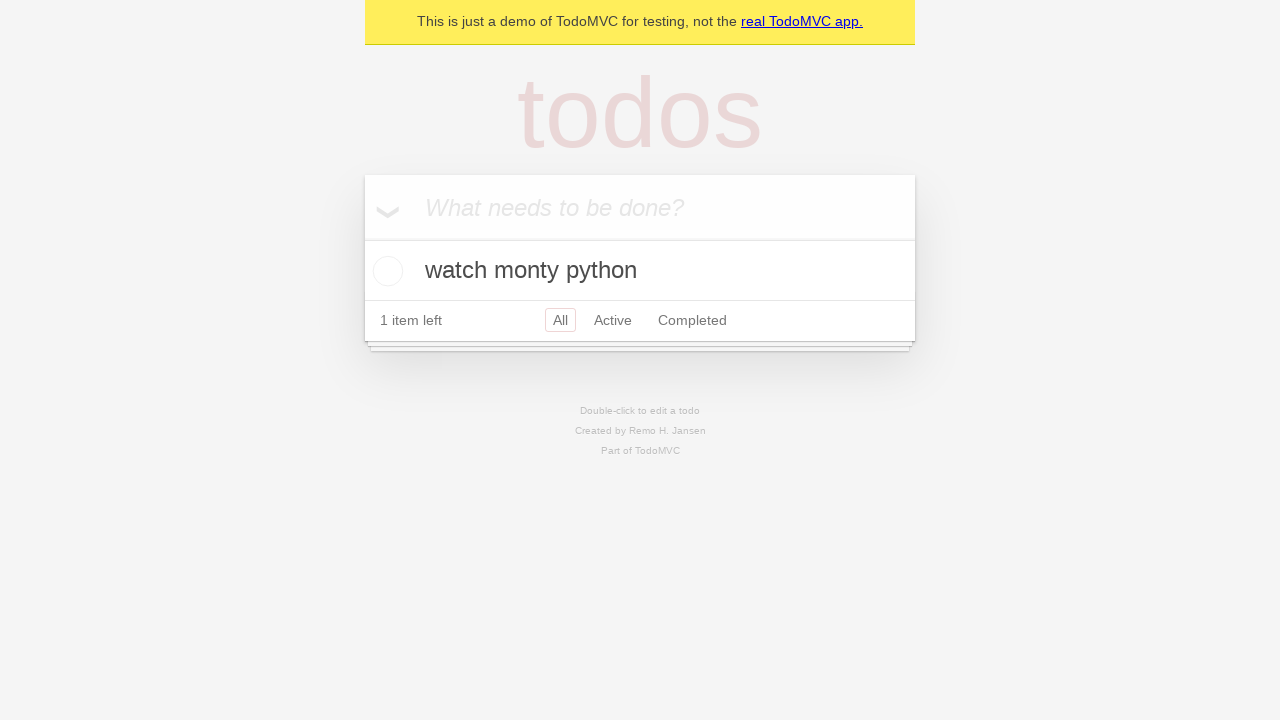

Filled todo input with 'feed the cat' on internal:attr=[placeholder="What needs to be done?"i]
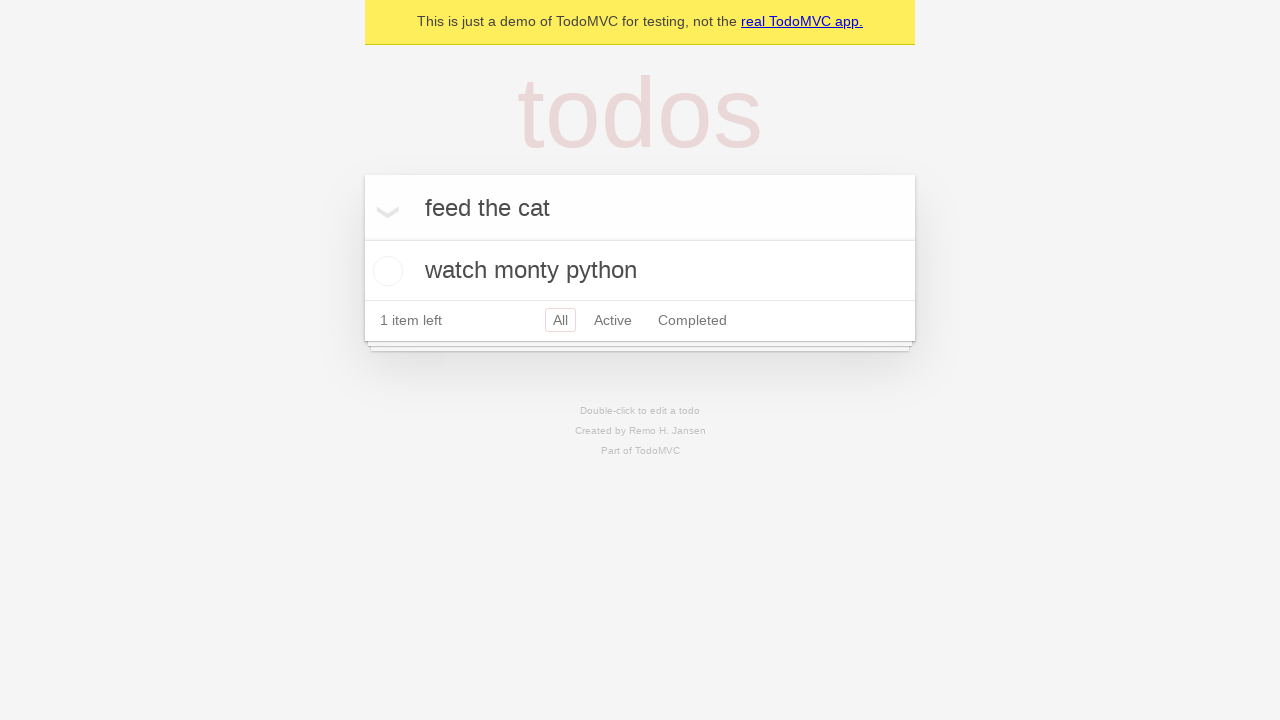

Pressed Enter to create second todo item on internal:attr=[placeholder="What needs to be done?"i]
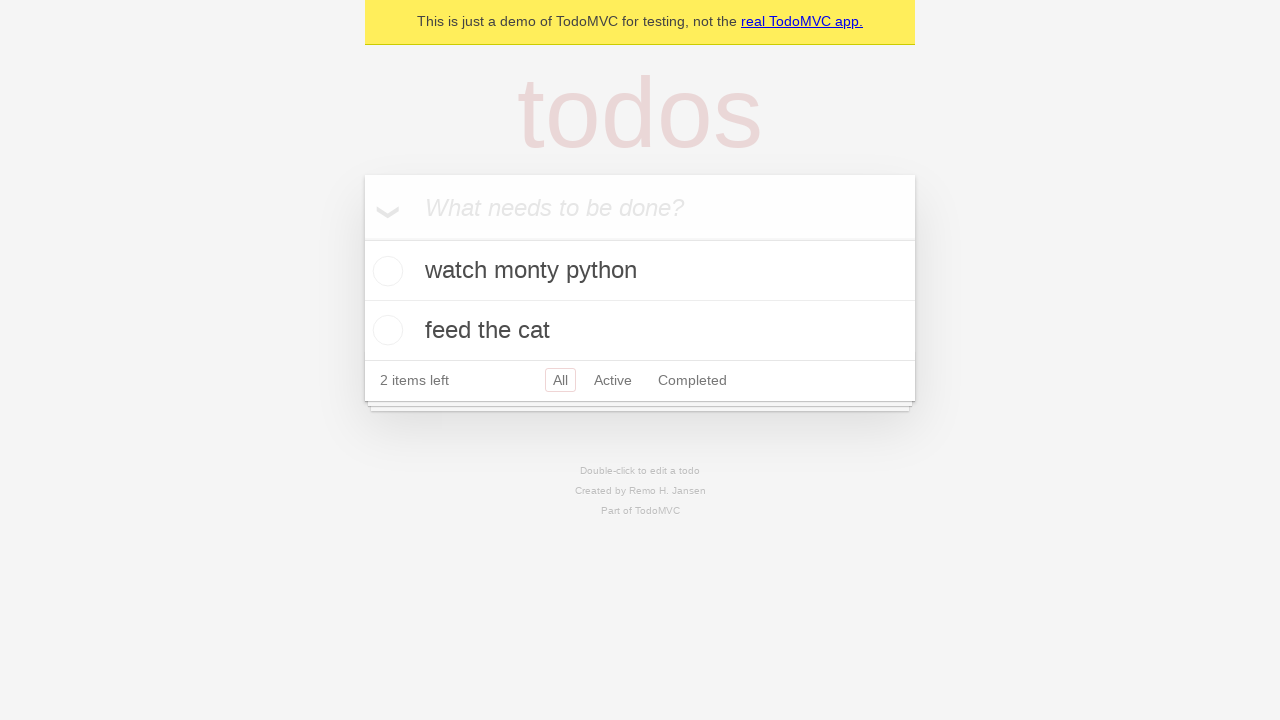

Filled todo input with 'book a doctors appointment' on internal:attr=[placeholder="What needs to be done?"i]
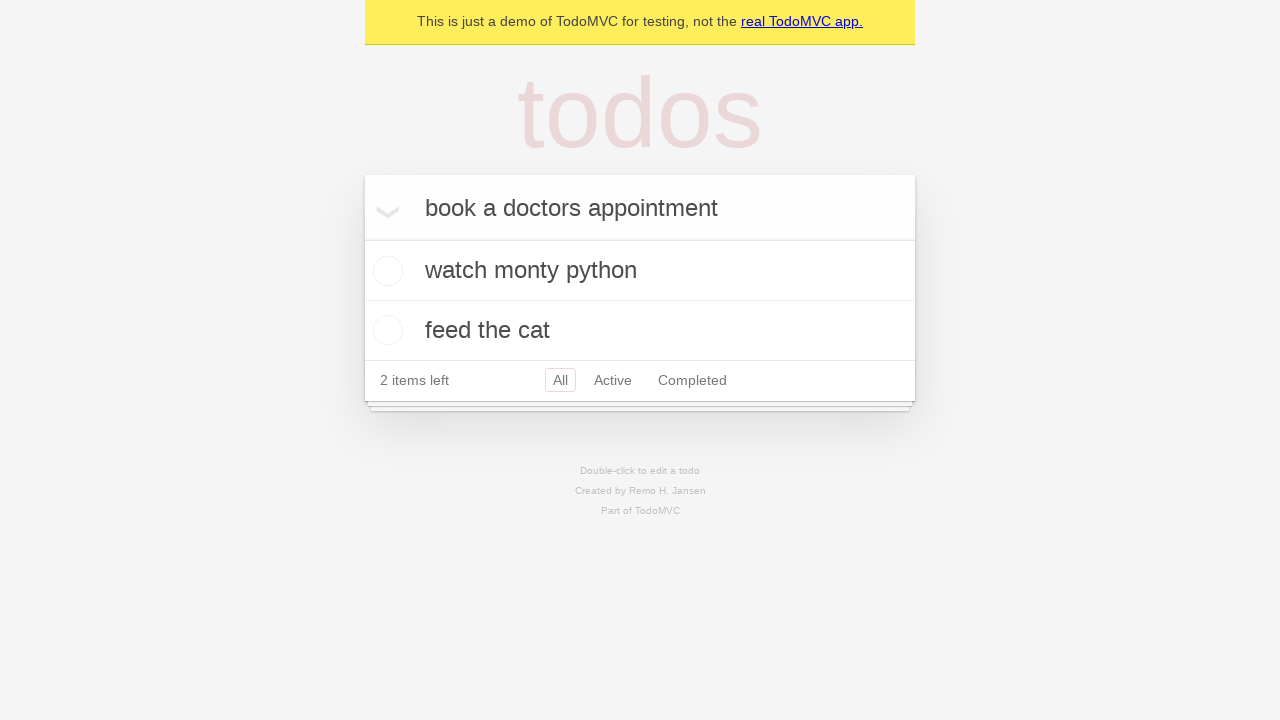

Pressed Enter to create third todo item on internal:attr=[placeholder="What needs to be done?"i]
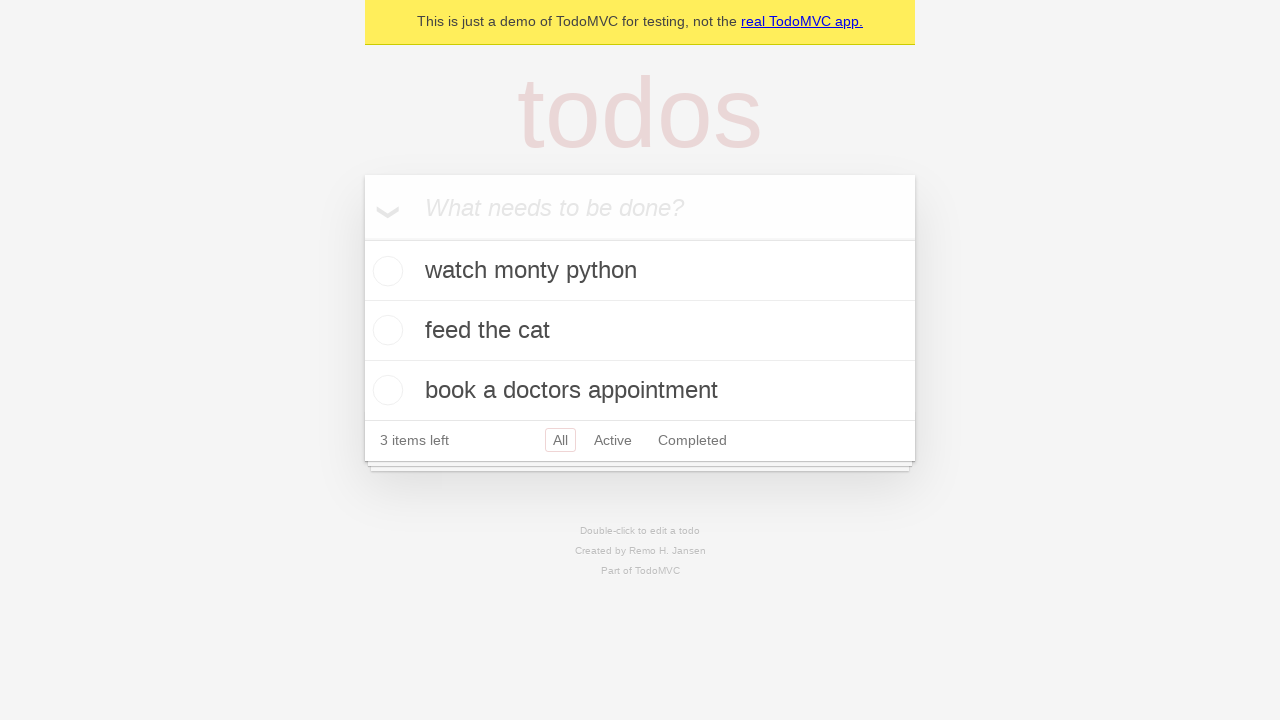

Clicked 'Mark all as complete' checkbox to complete all todo items at (362, 238) on internal:label="Mark all as complete"i
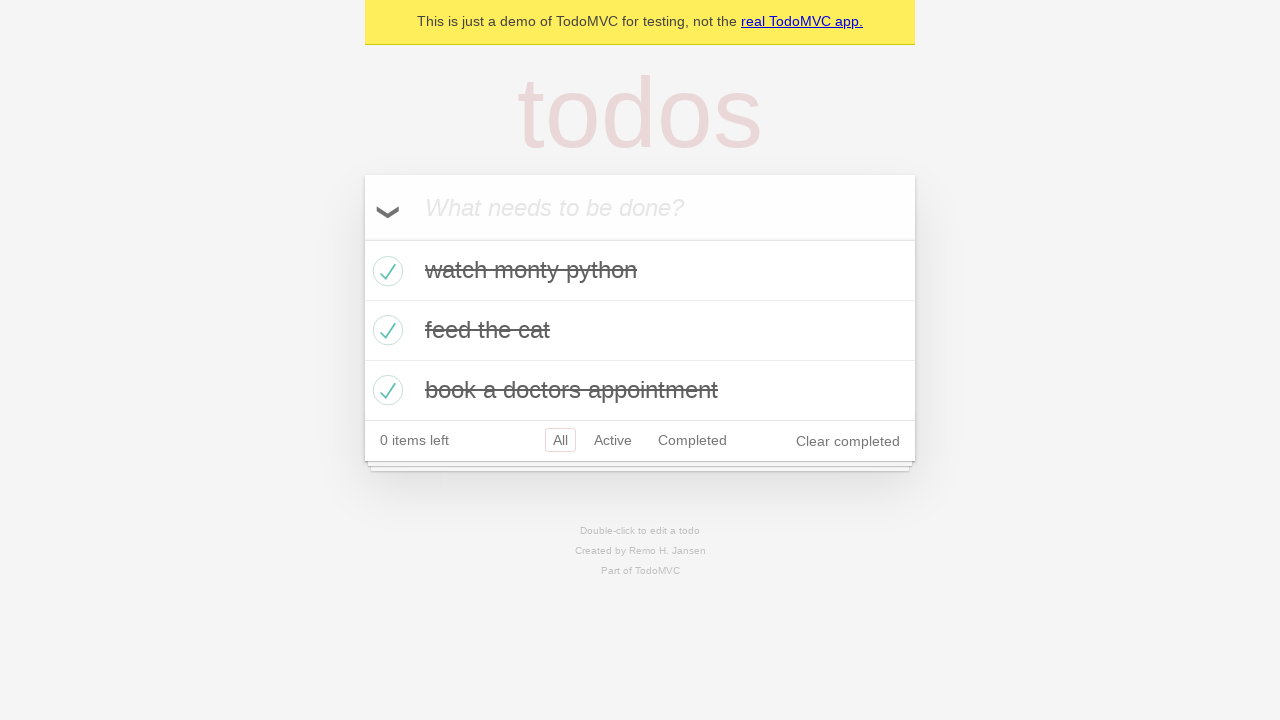

All todo items marked as completed
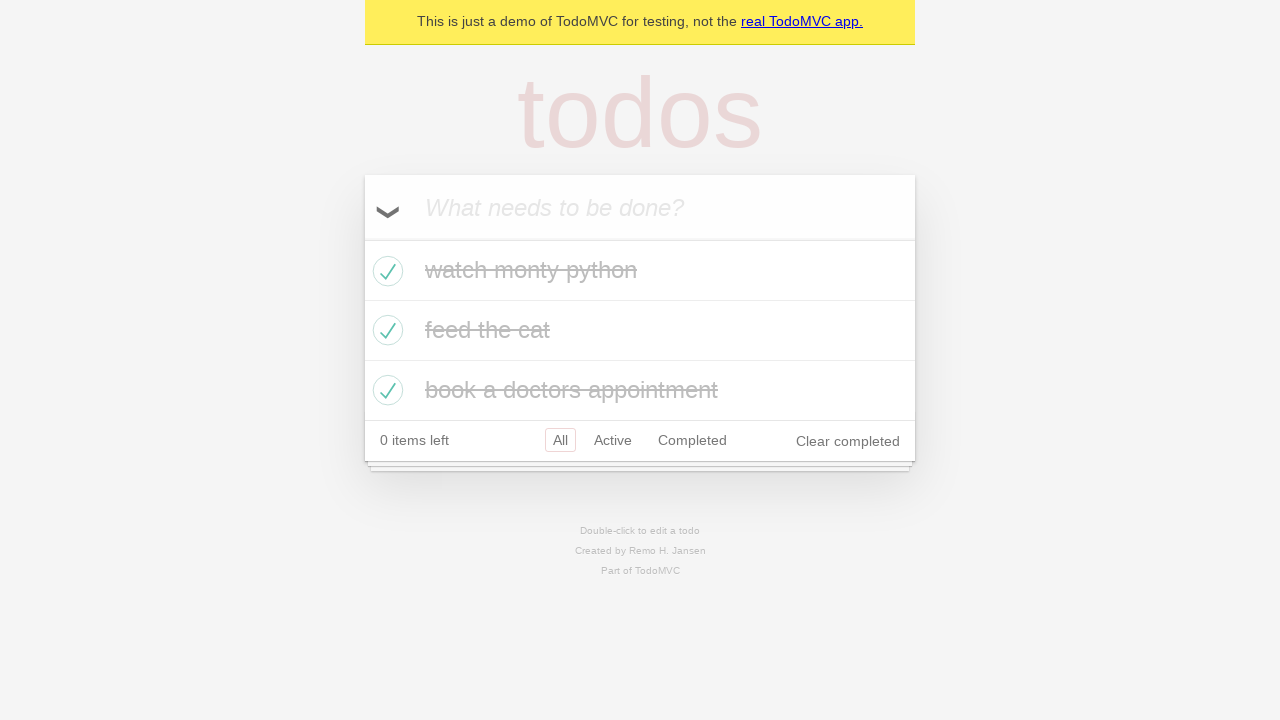

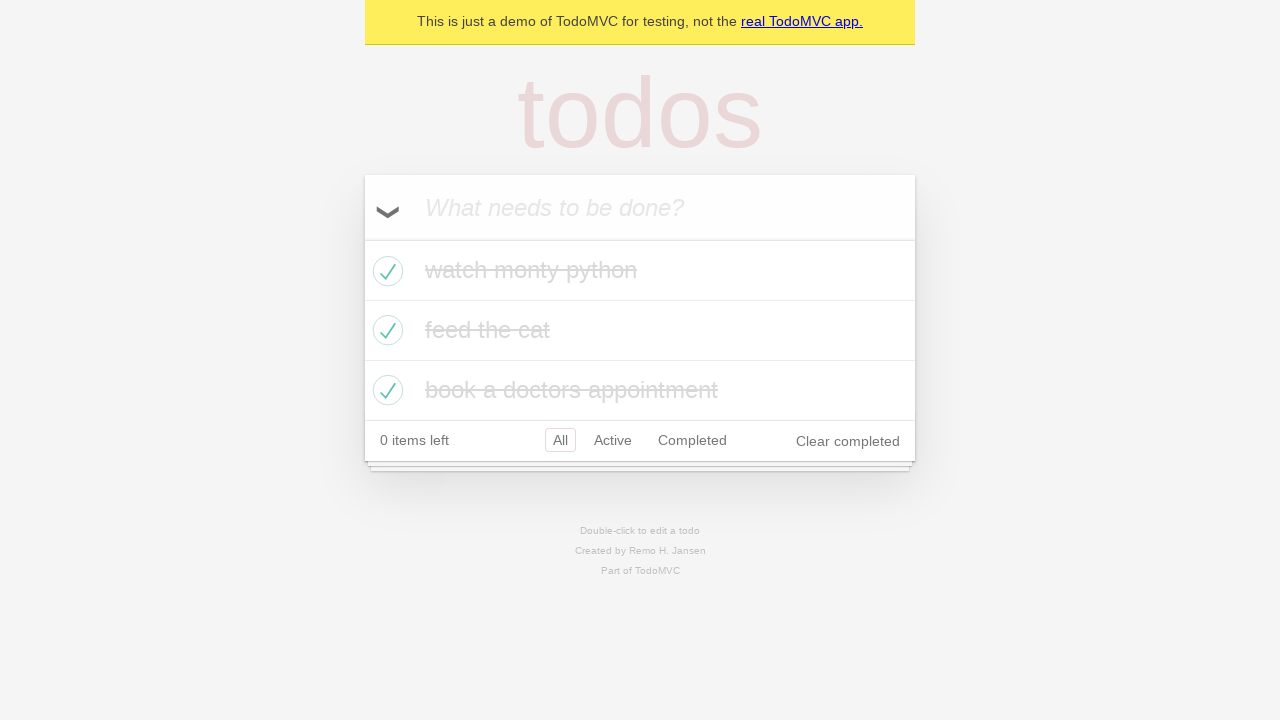